Tests opening multiple links from the footer section in separate browser tabs using Ctrl+Enter, then switches between tabs to verify they opened correctly

Starting URL: https://rahulshettyacademy.com/AutomationPractice/

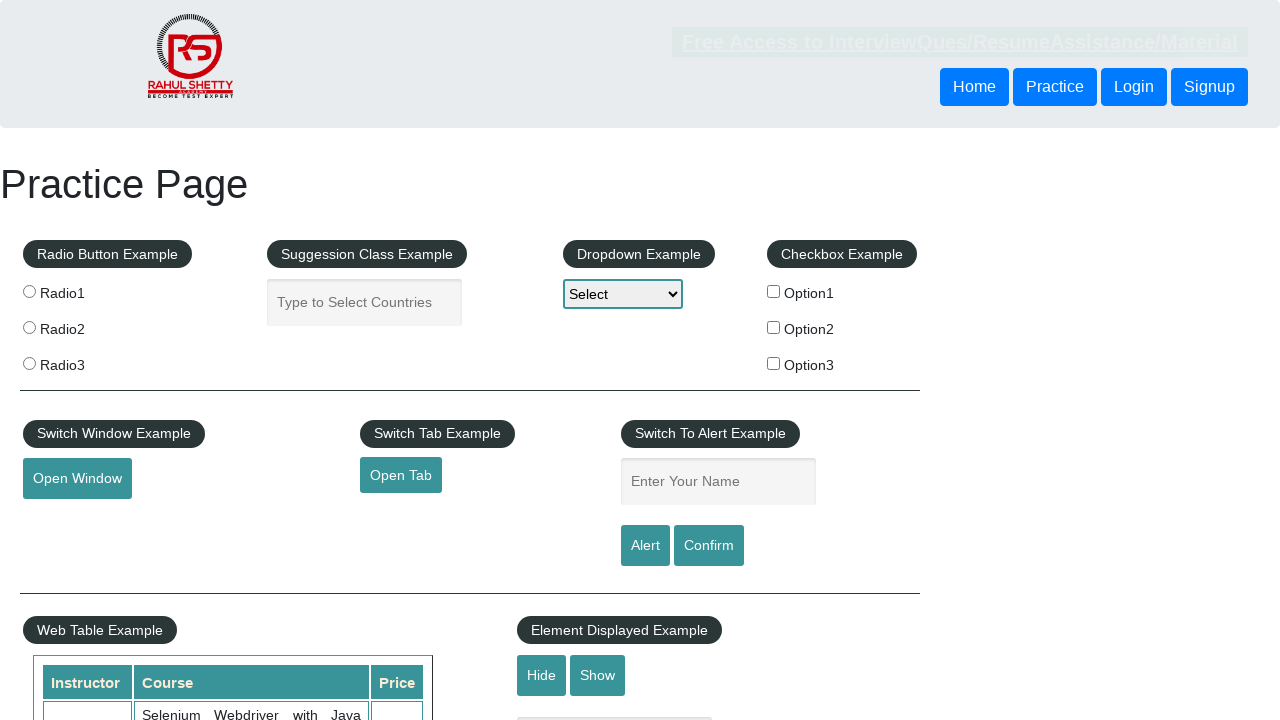

Footer section (#gf-BIG) loaded
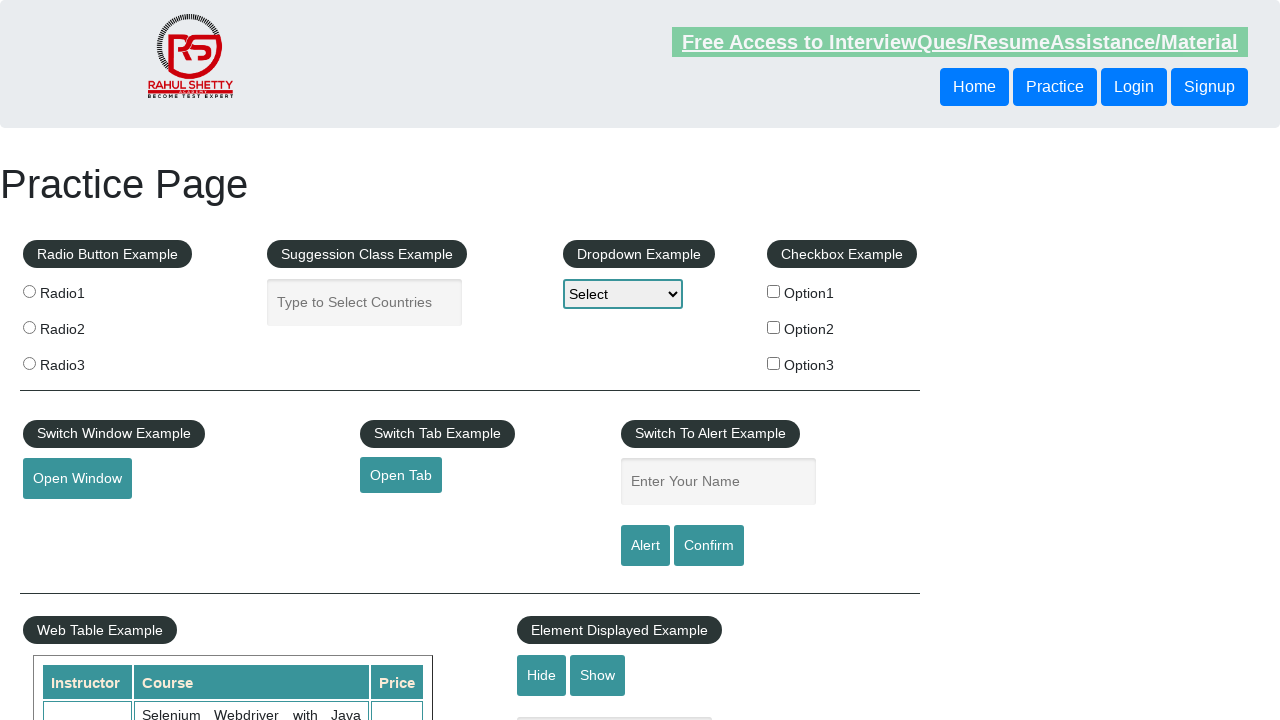

Located all footer column links
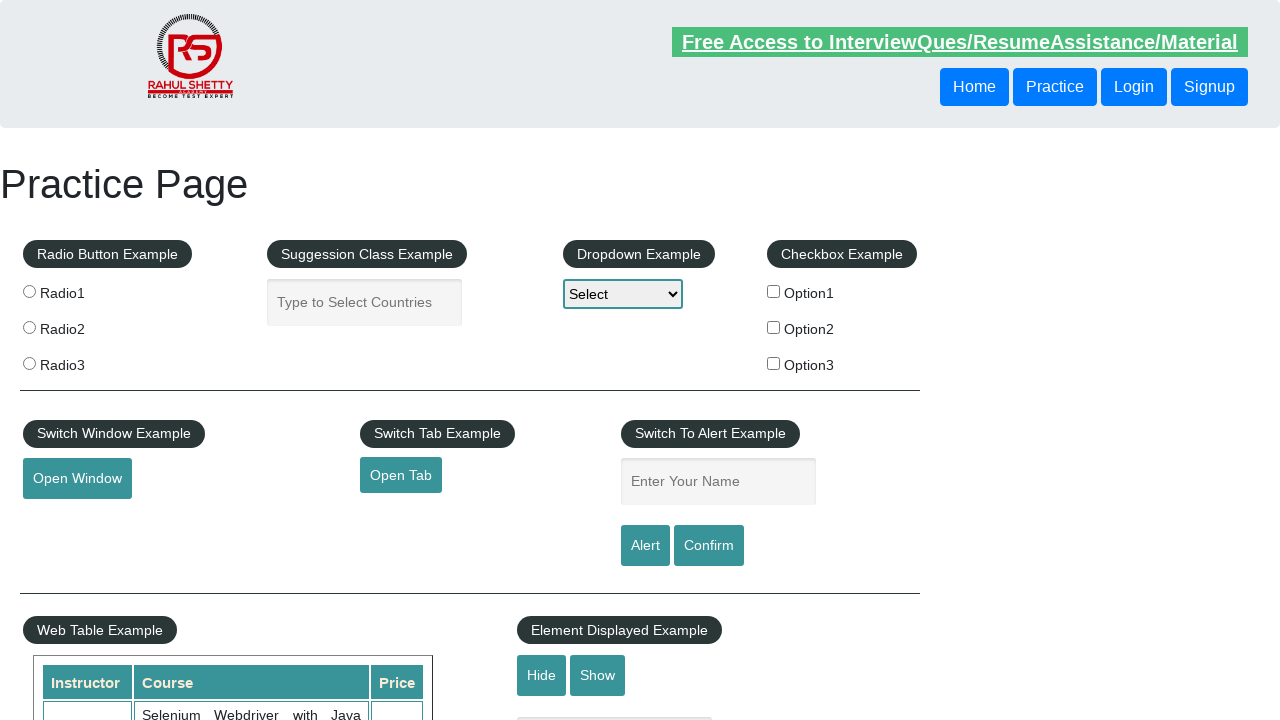

Found 5 links in footer column
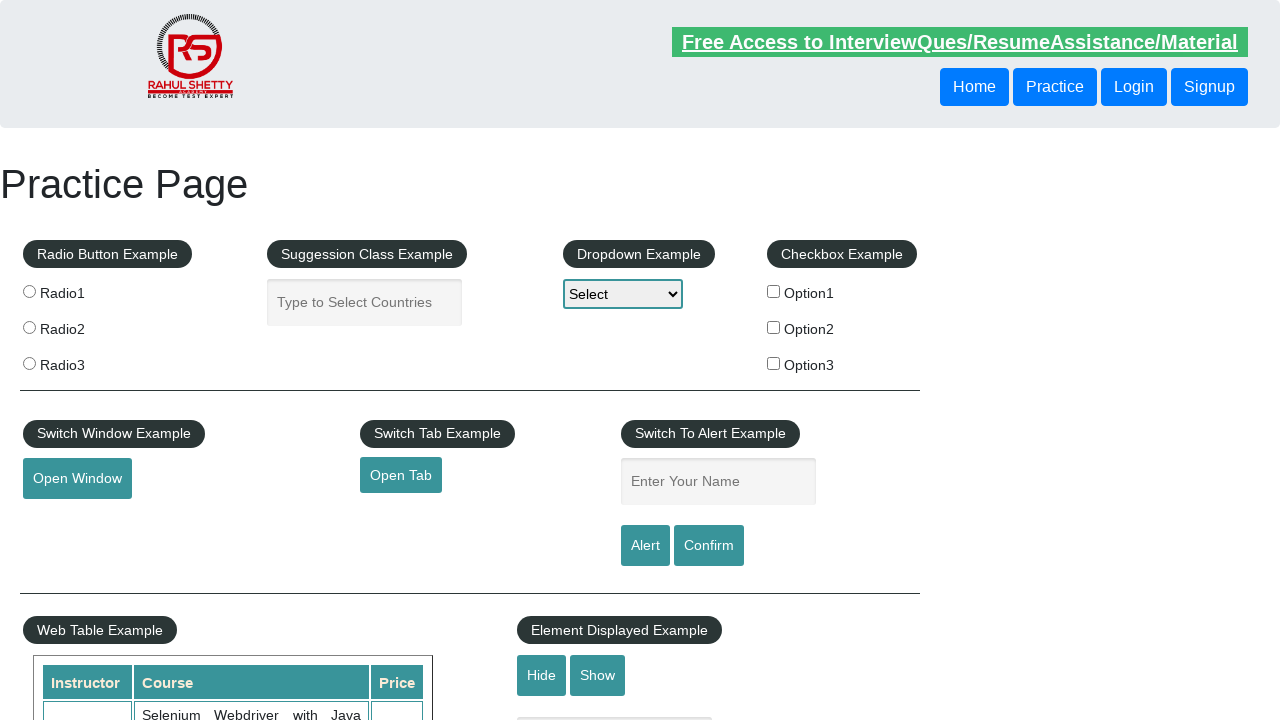

Opened footer link 1 in new tab using Ctrl+Click at (68, 520) on #gf-BIG >> xpath=//table/tbody/tr/td[1]/ul >> a >> nth=1
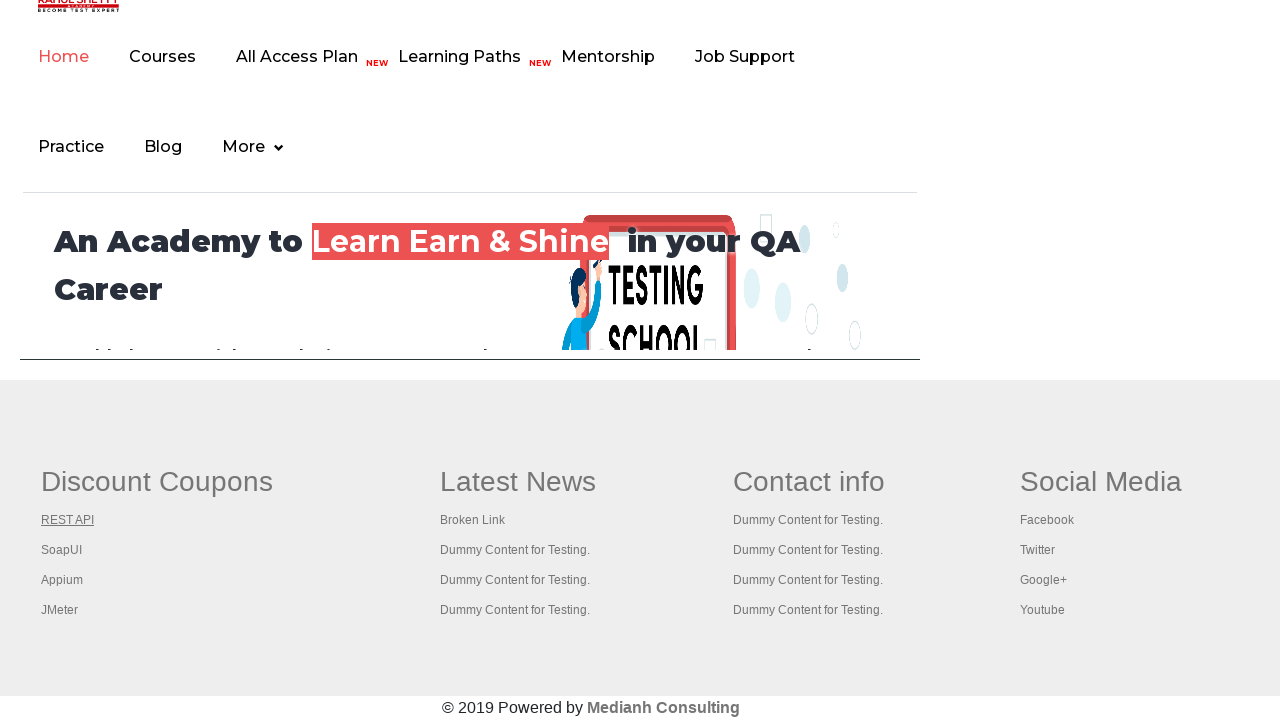

Waited 2 seconds for new tab to load
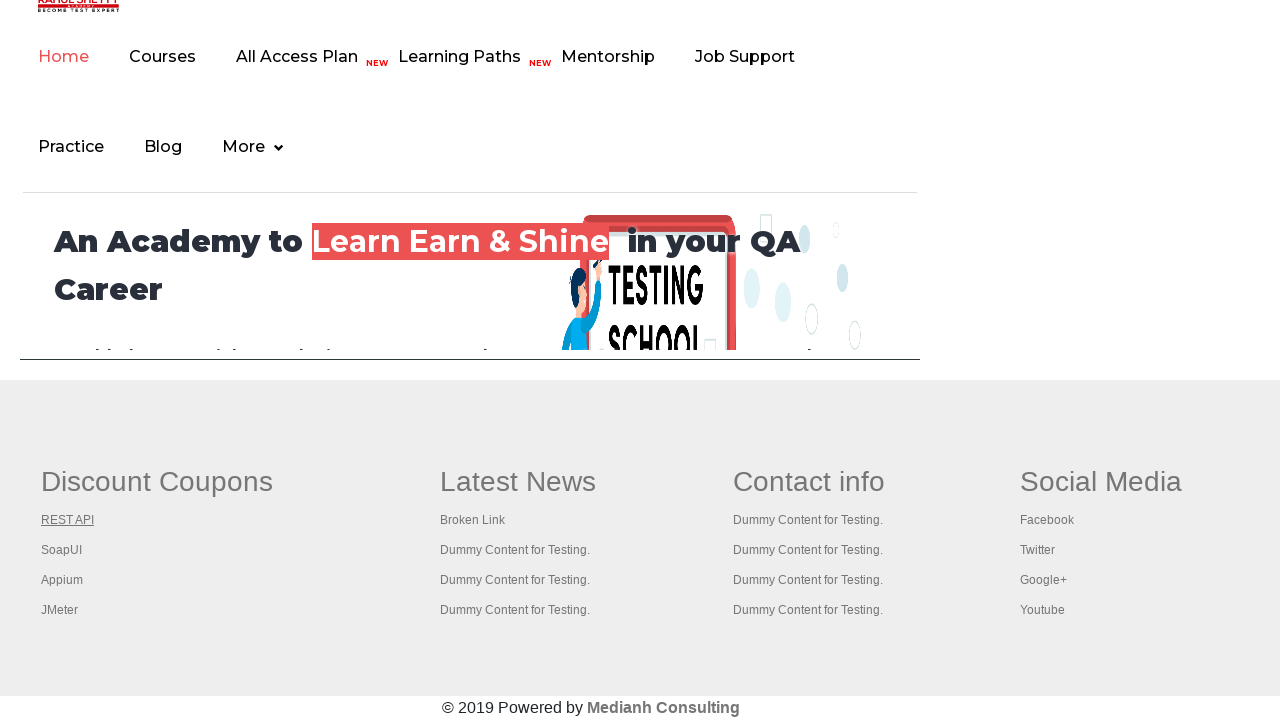

Opened footer link 2 in new tab using Ctrl+Click at (62, 550) on #gf-BIG >> xpath=//table/tbody/tr/td[1]/ul >> a >> nth=2
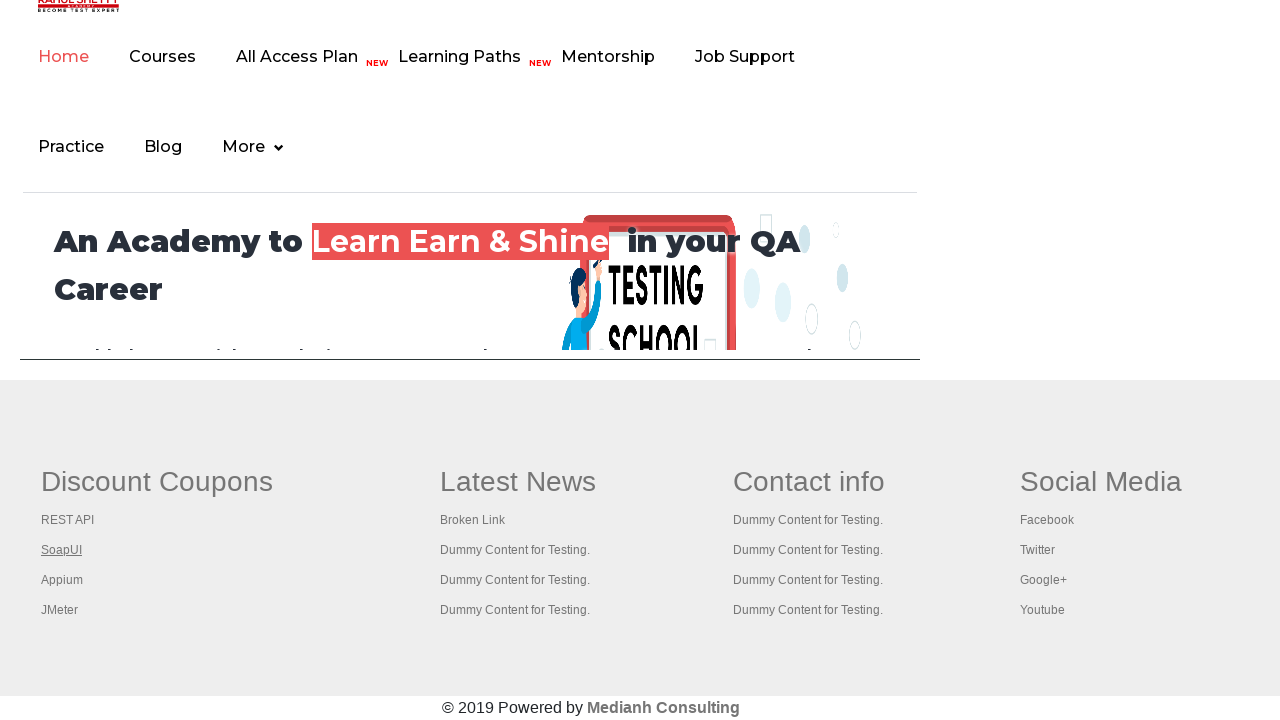

Waited 2 seconds for new tab to load
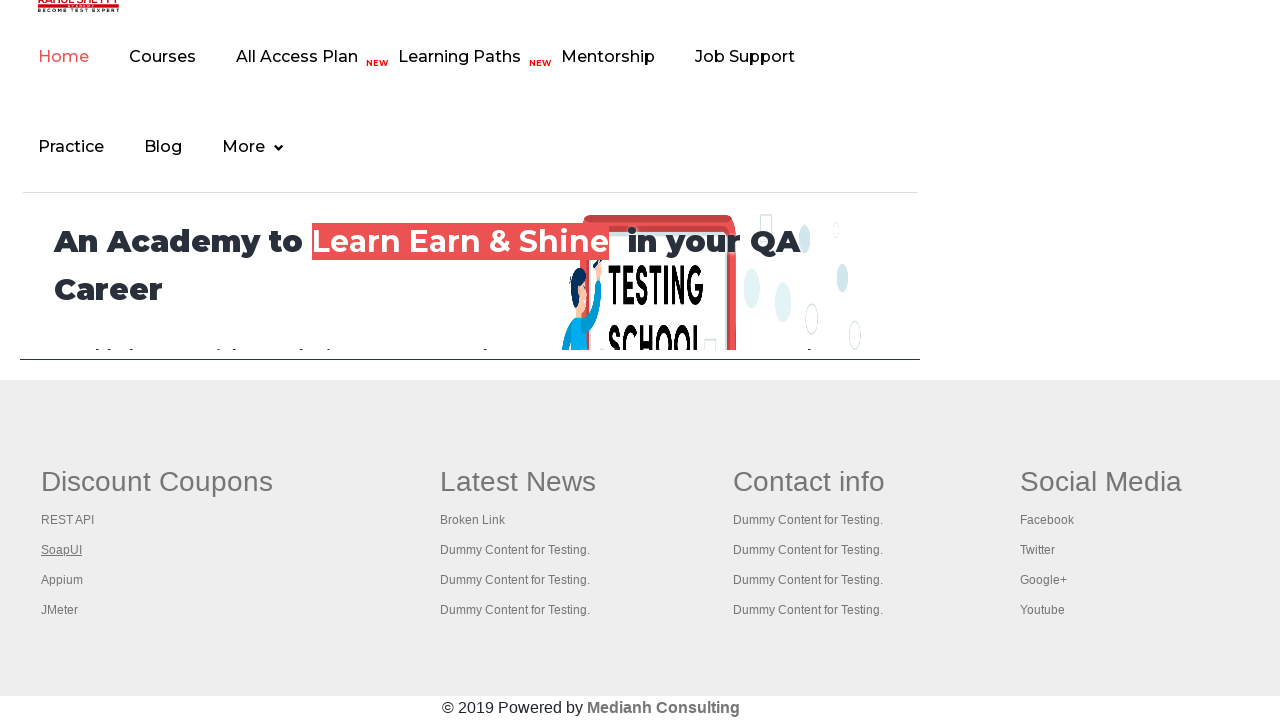

Opened footer link 3 in new tab using Ctrl+Click at (62, 580) on #gf-BIG >> xpath=//table/tbody/tr/td[1]/ul >> a >> nth=3
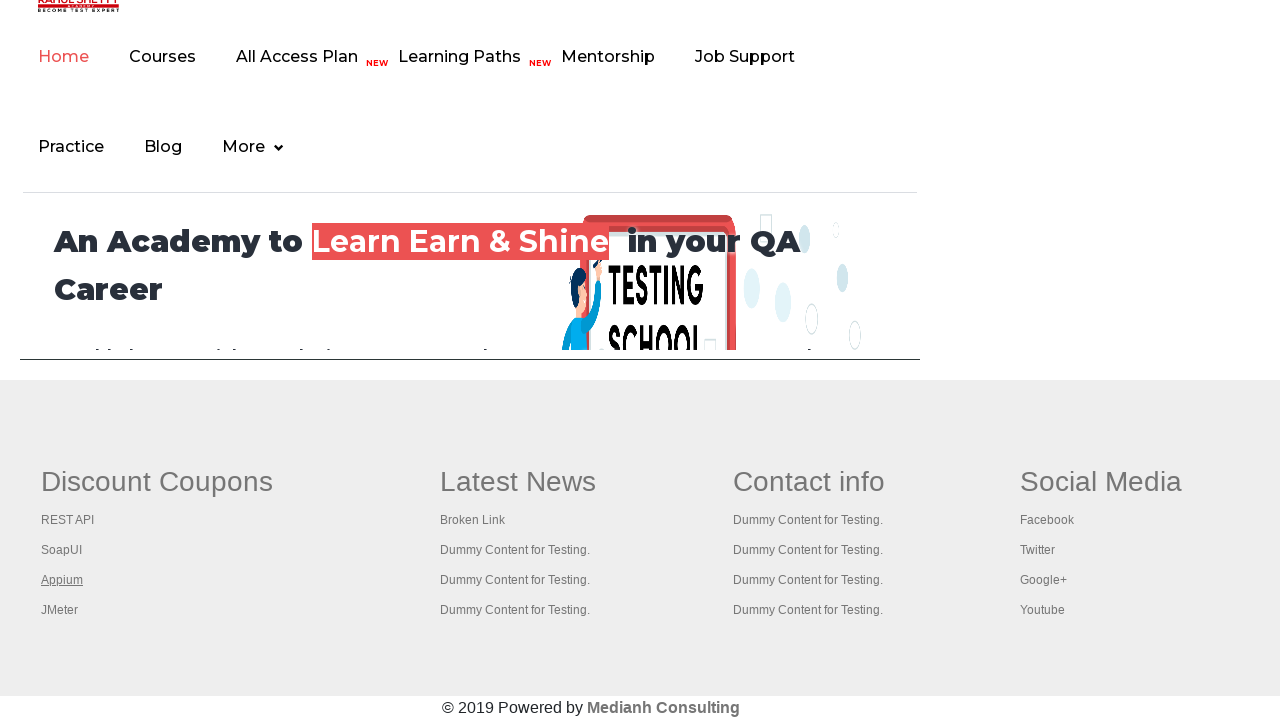

Waited 2 seconds for new tab to load
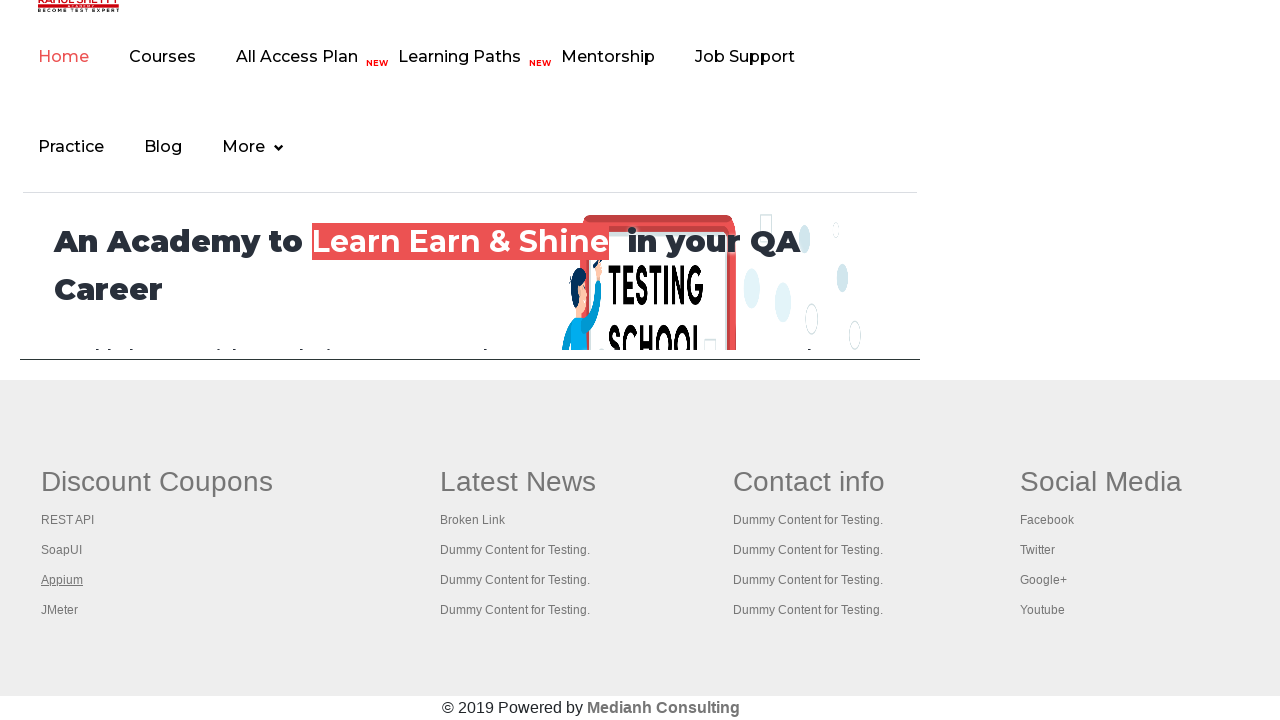

Opened footer link 4 in new tab using Ctrl+Click at (60, 610) on #gf-BIG >> xpath=//table/tbody/tr/td[1]/ul >> a >> nth=4
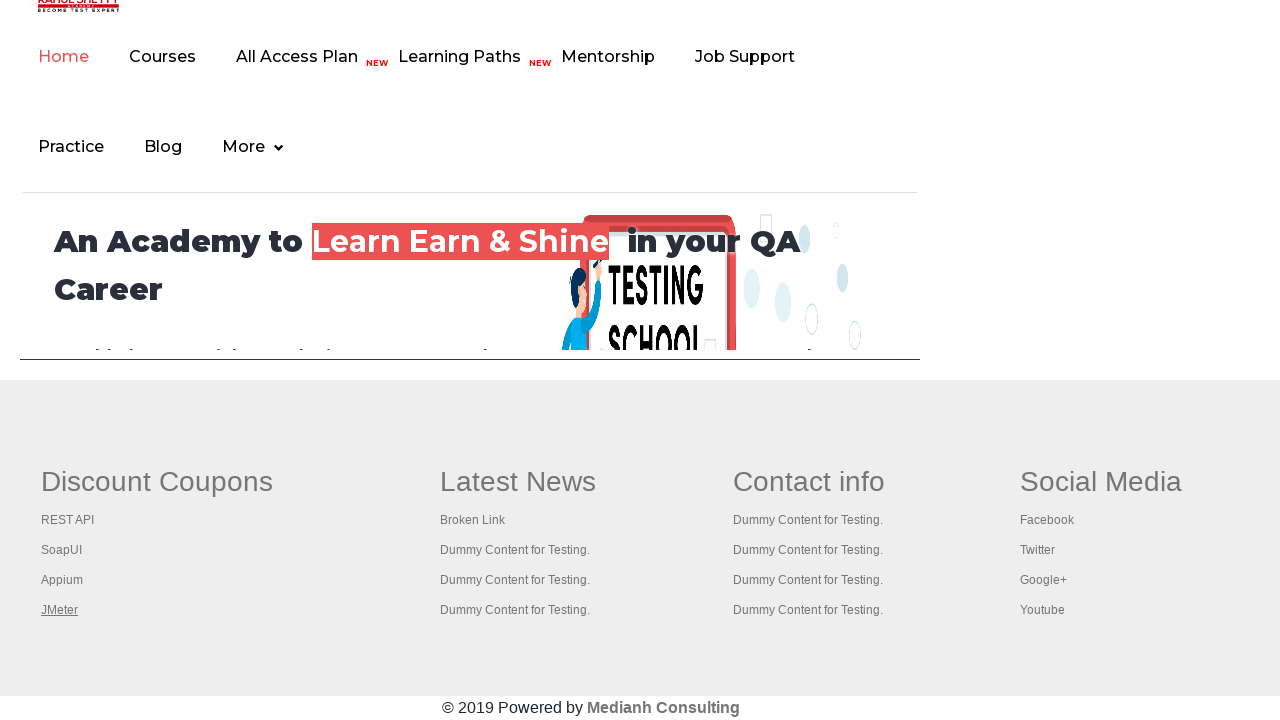

Waited 2 seconds for new tab to load
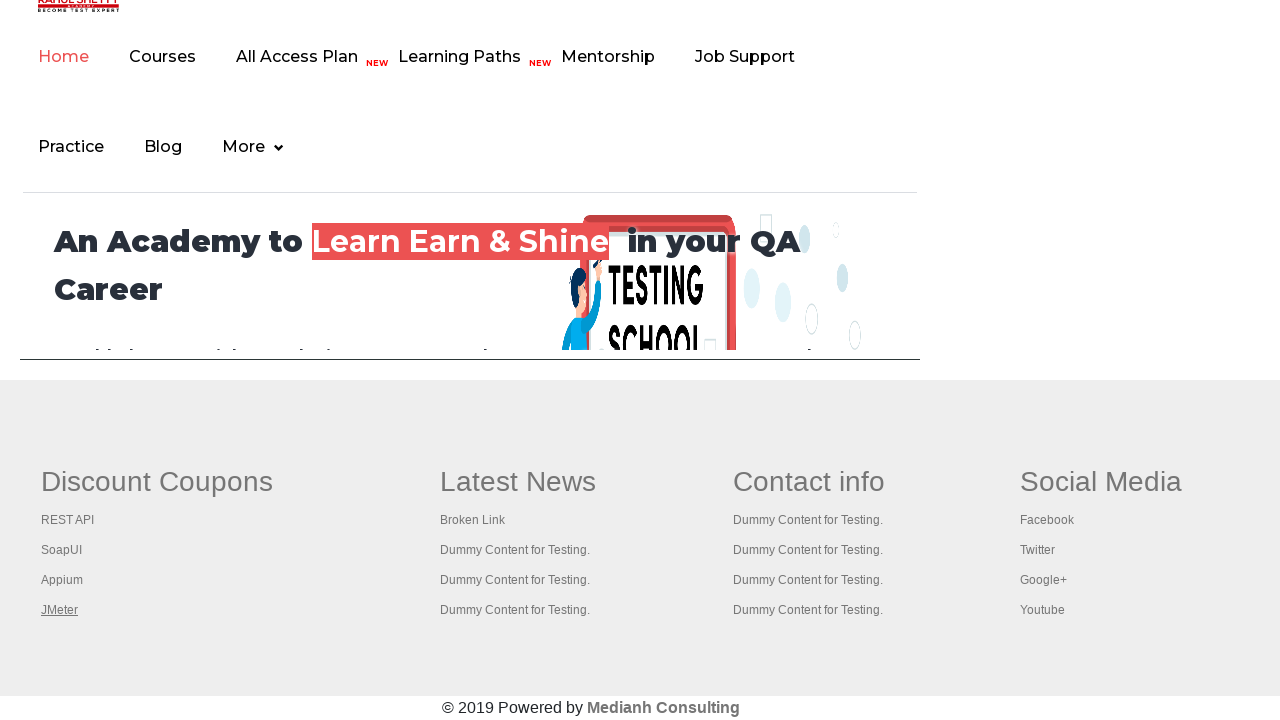

Retrieved all 5 pages/tabs from context
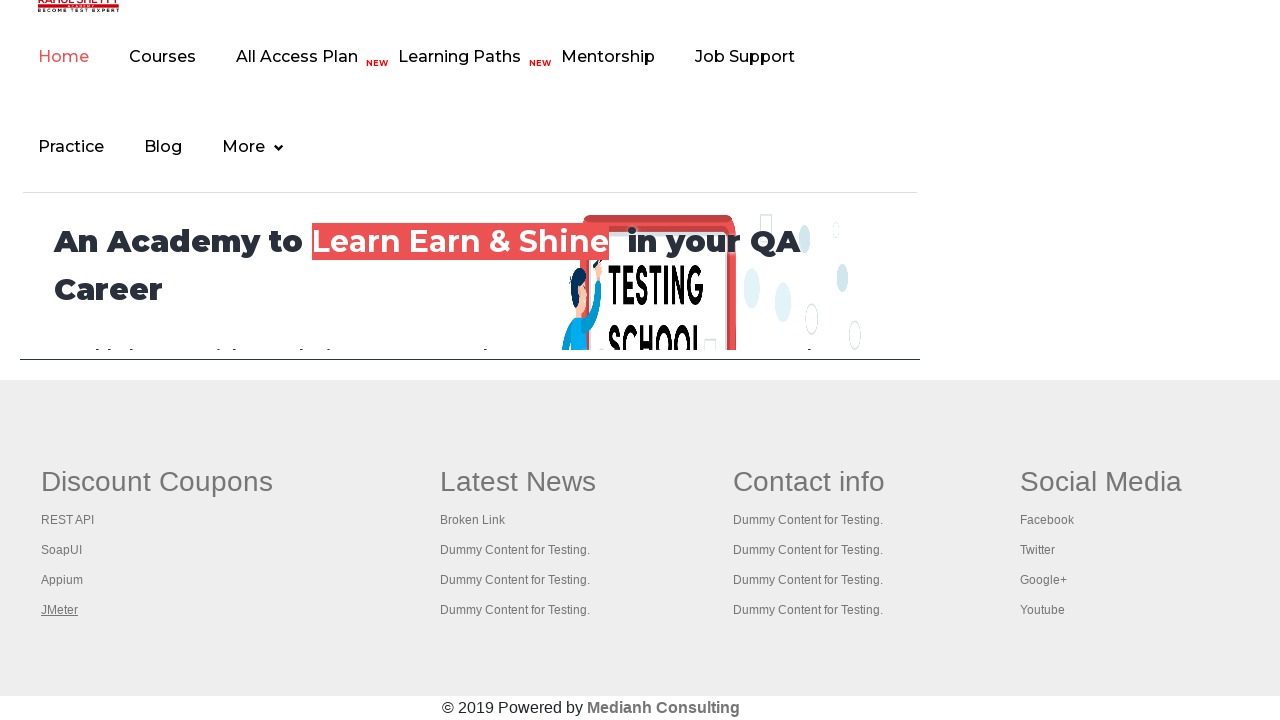

Brought tab to front
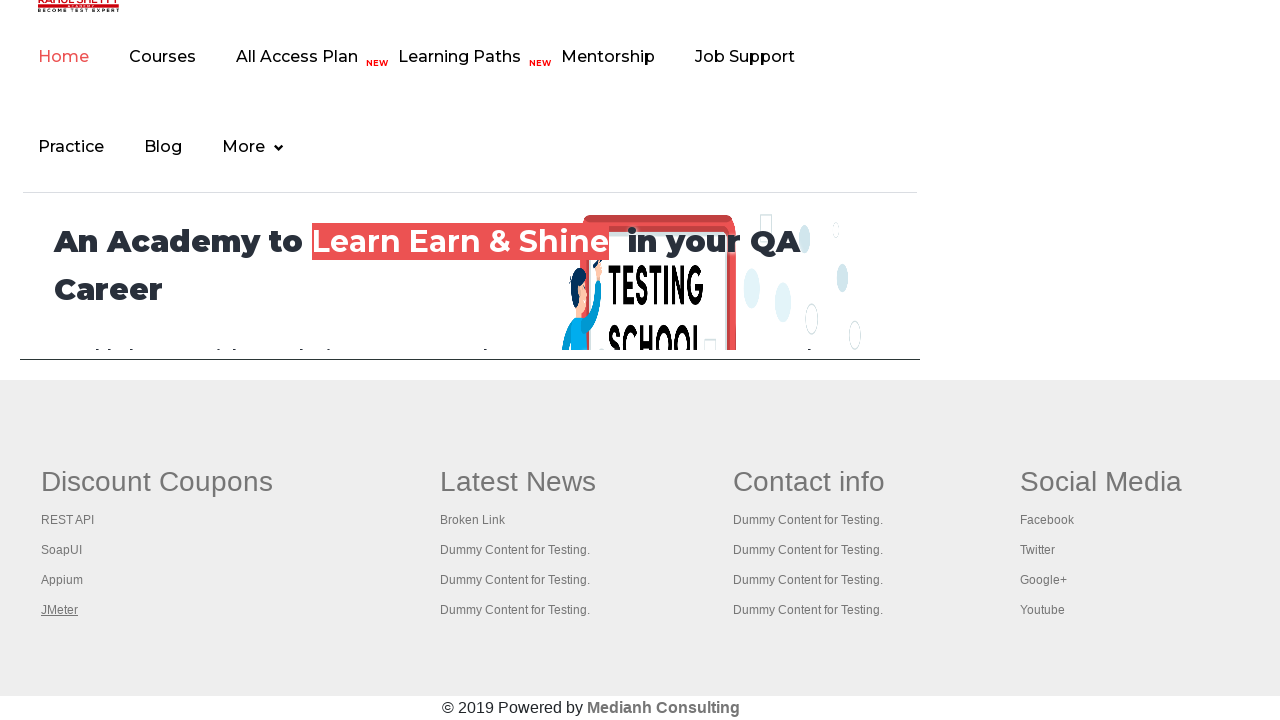

Waited for tab page to reach domcontentloaded state
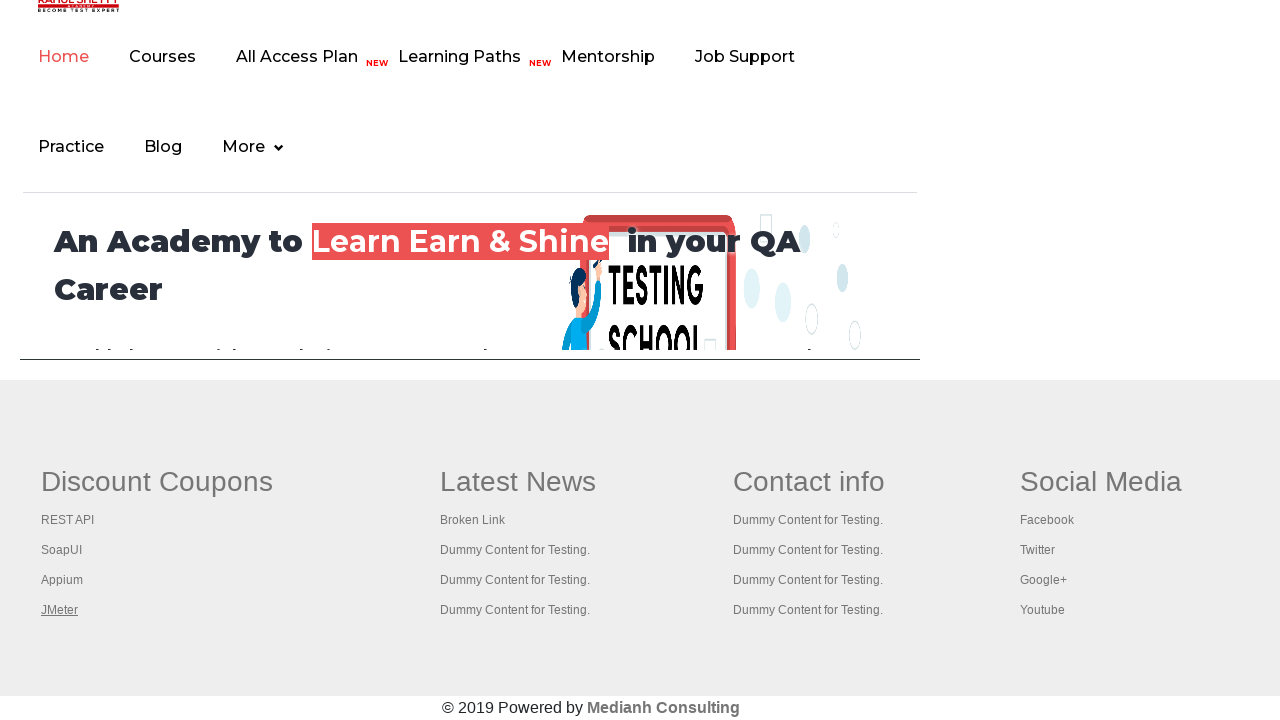

Verified tab title: Practice Page
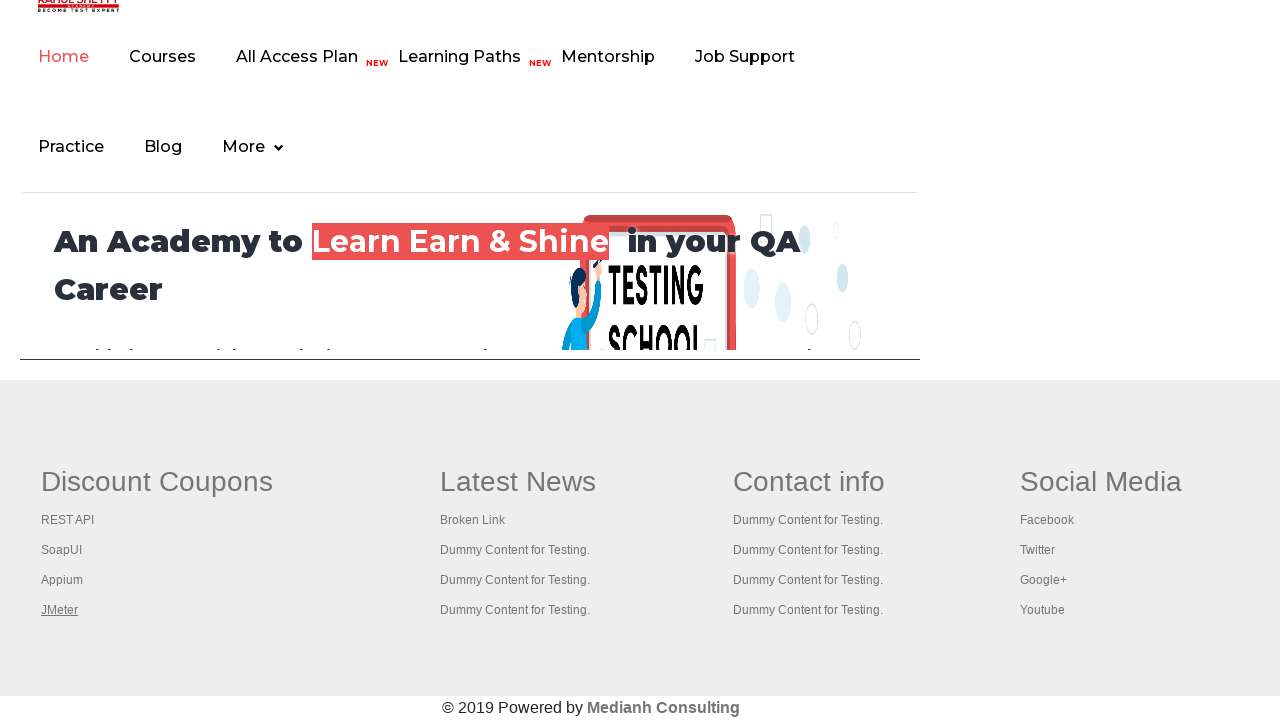

Brought tab to front
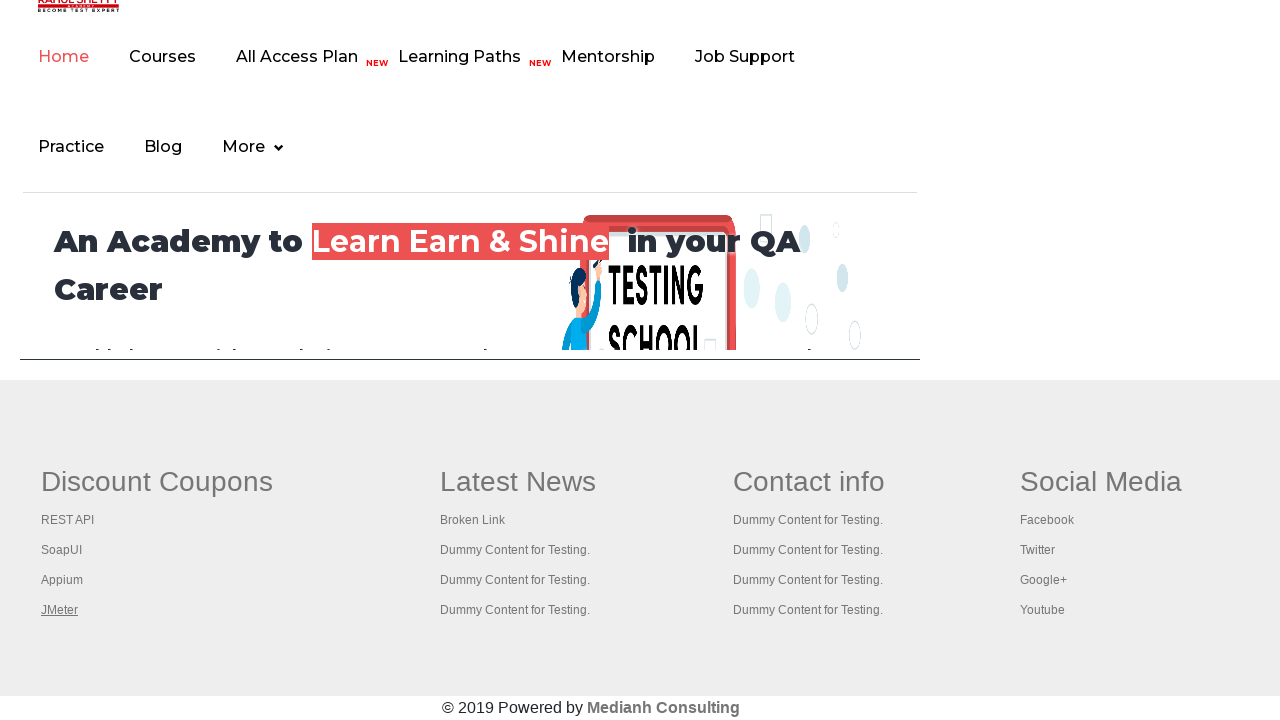

Waited for tab page to reach domcontentloaded state
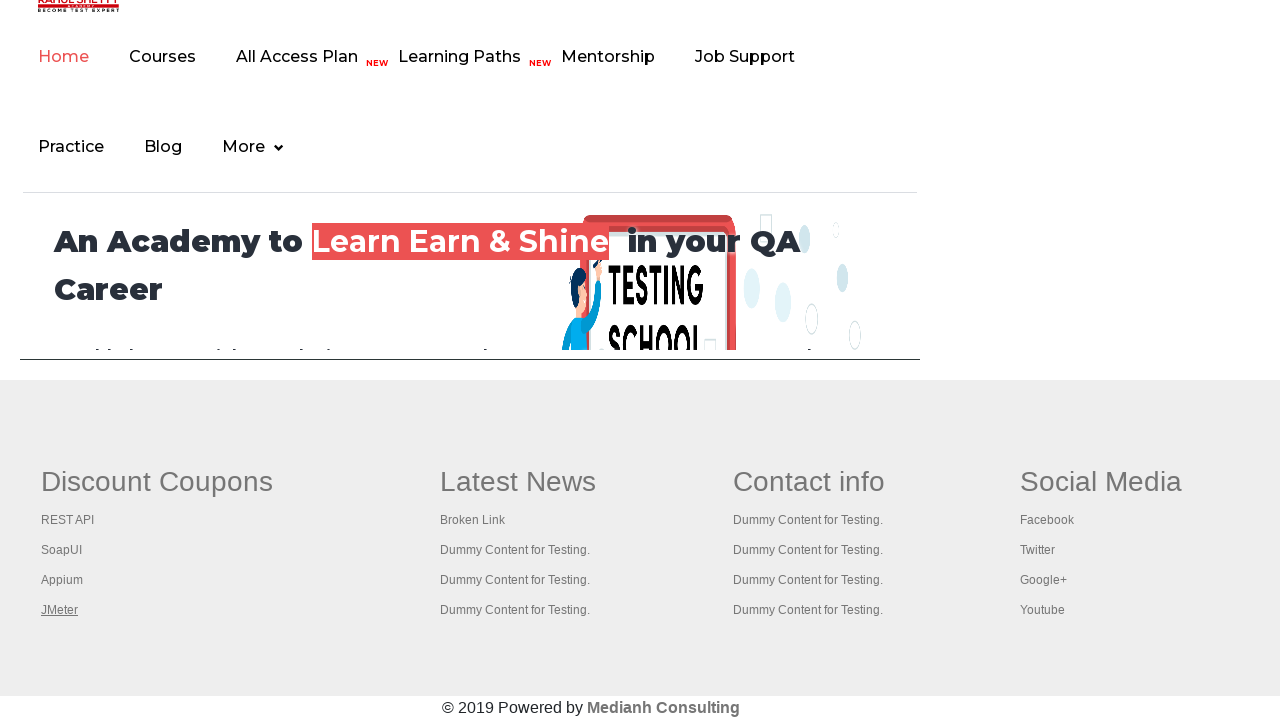

Verified tab title: REST API Tutorial
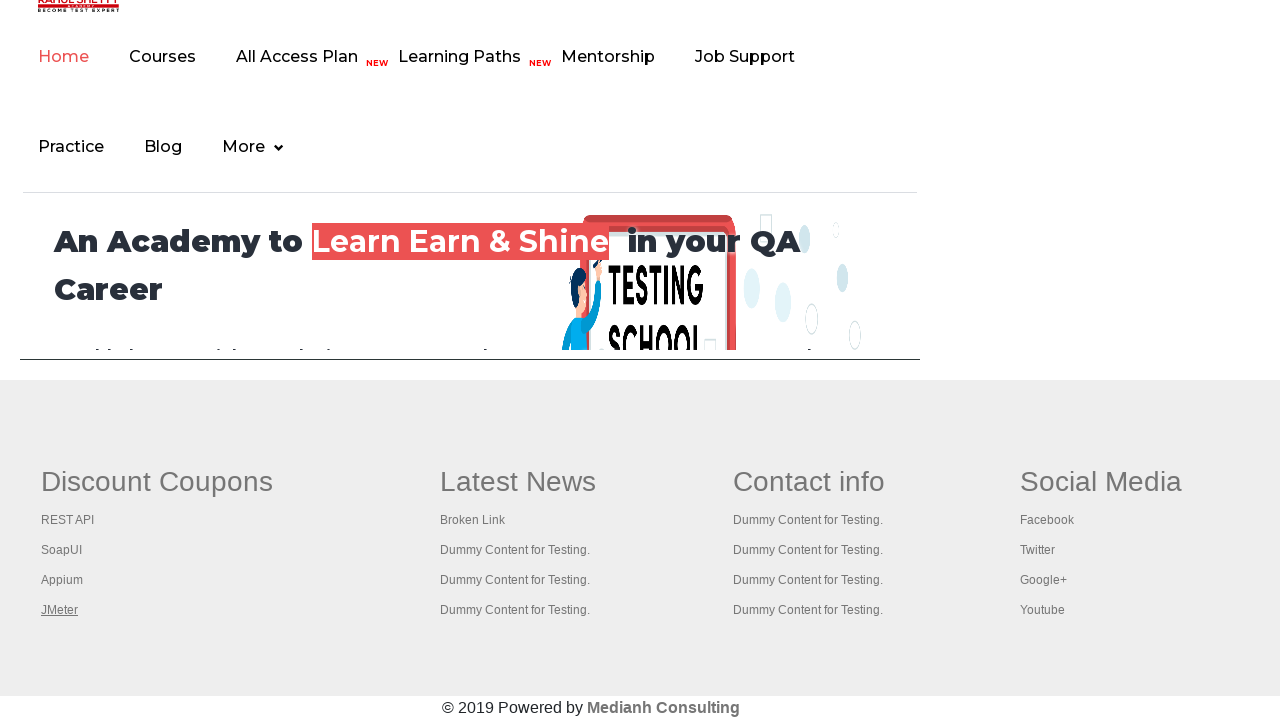

Brought tab to front
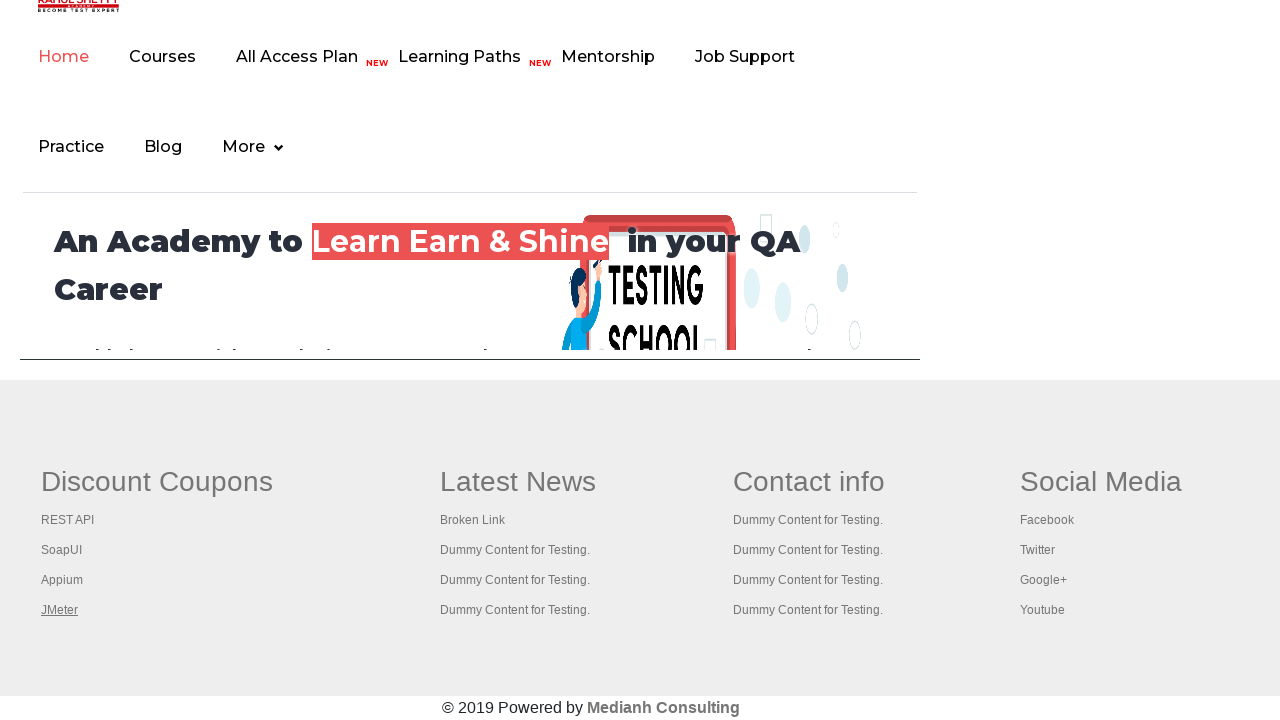

Waited for tab page to reach domcontentloaded state
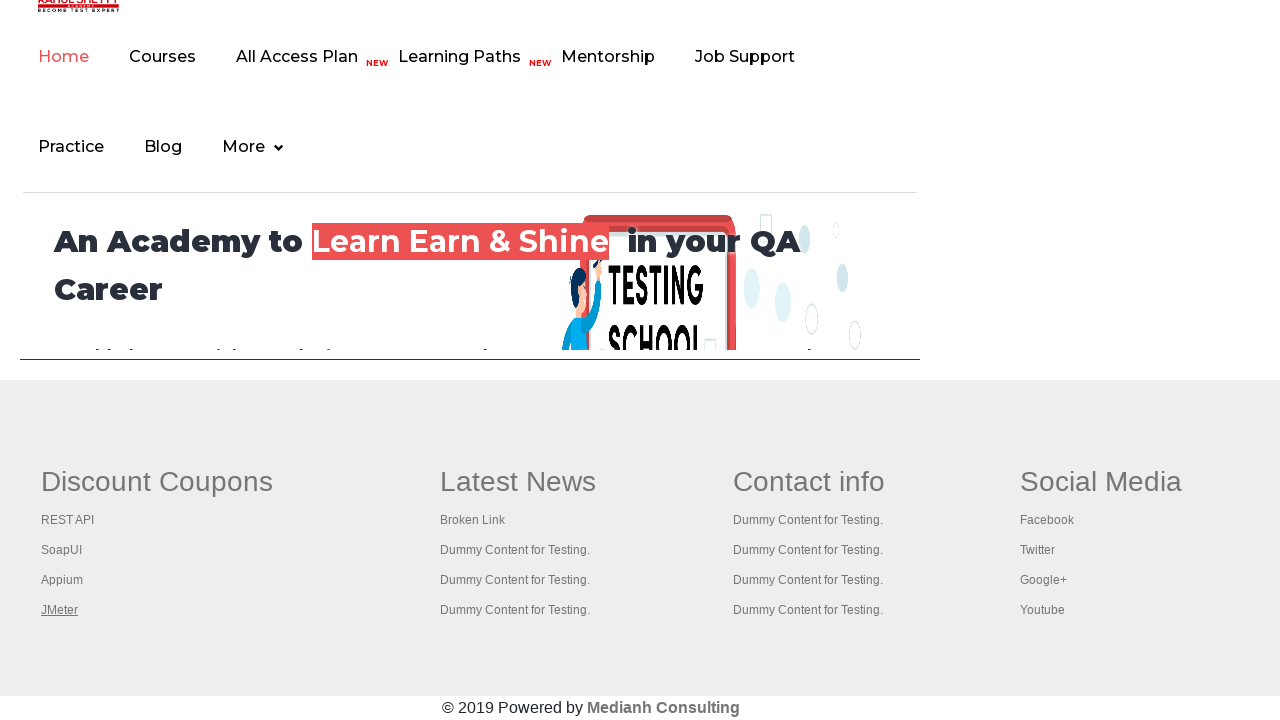

Verified tab title: The World’s Most Popular API Testing Tool | SoapUI
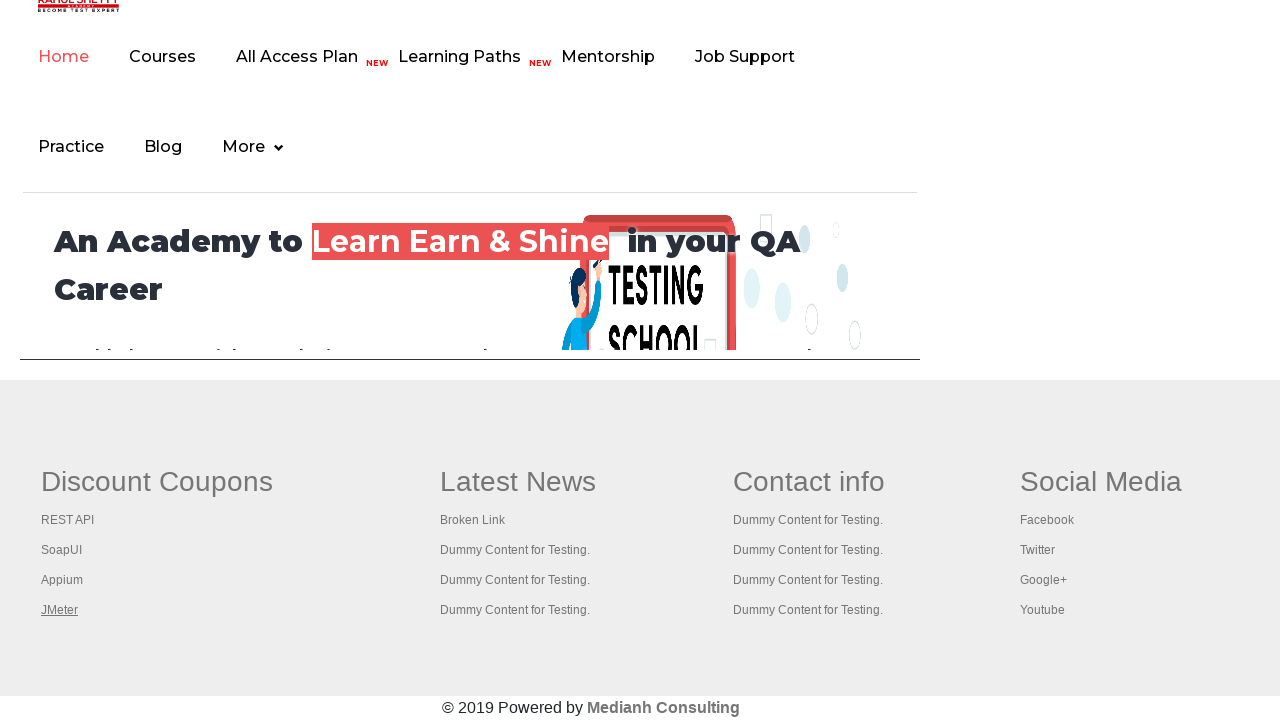

Brought tab to front
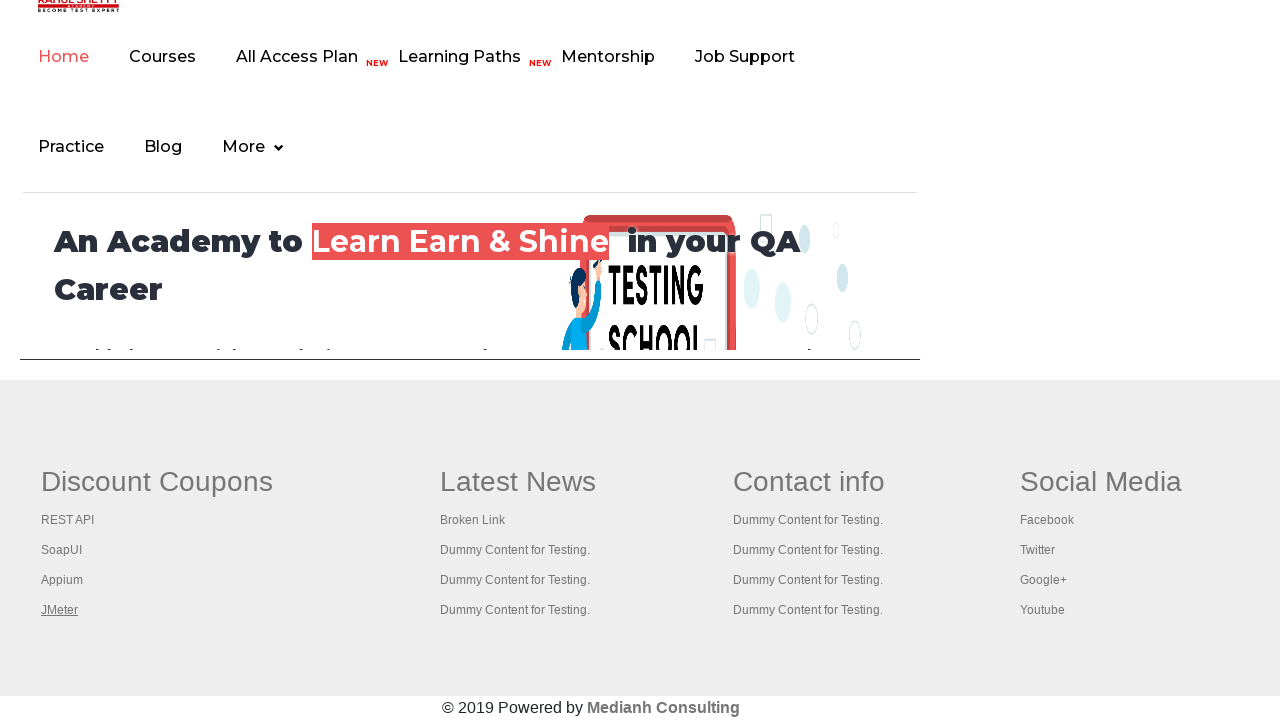

Waited for tab page to reach domcontentloaded state
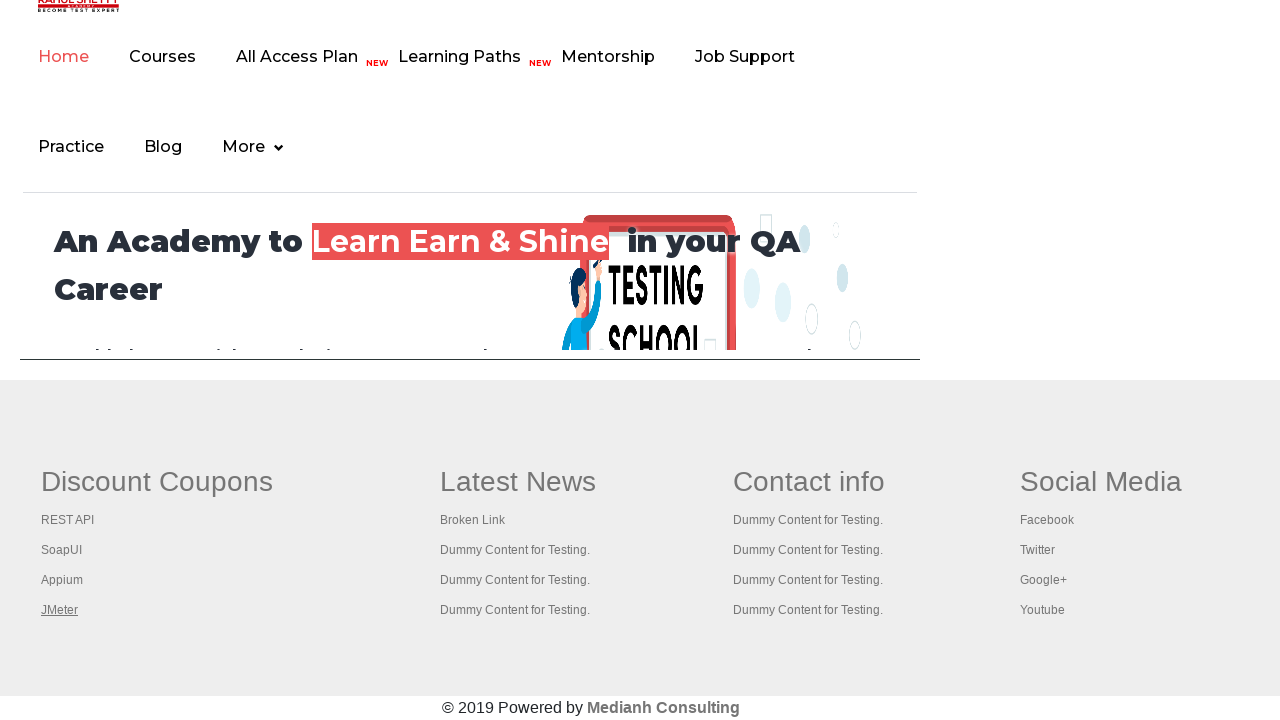

Verified tab title: Appium tutorial for Mobile Apps testing | RahulShetty Academy | Rahul
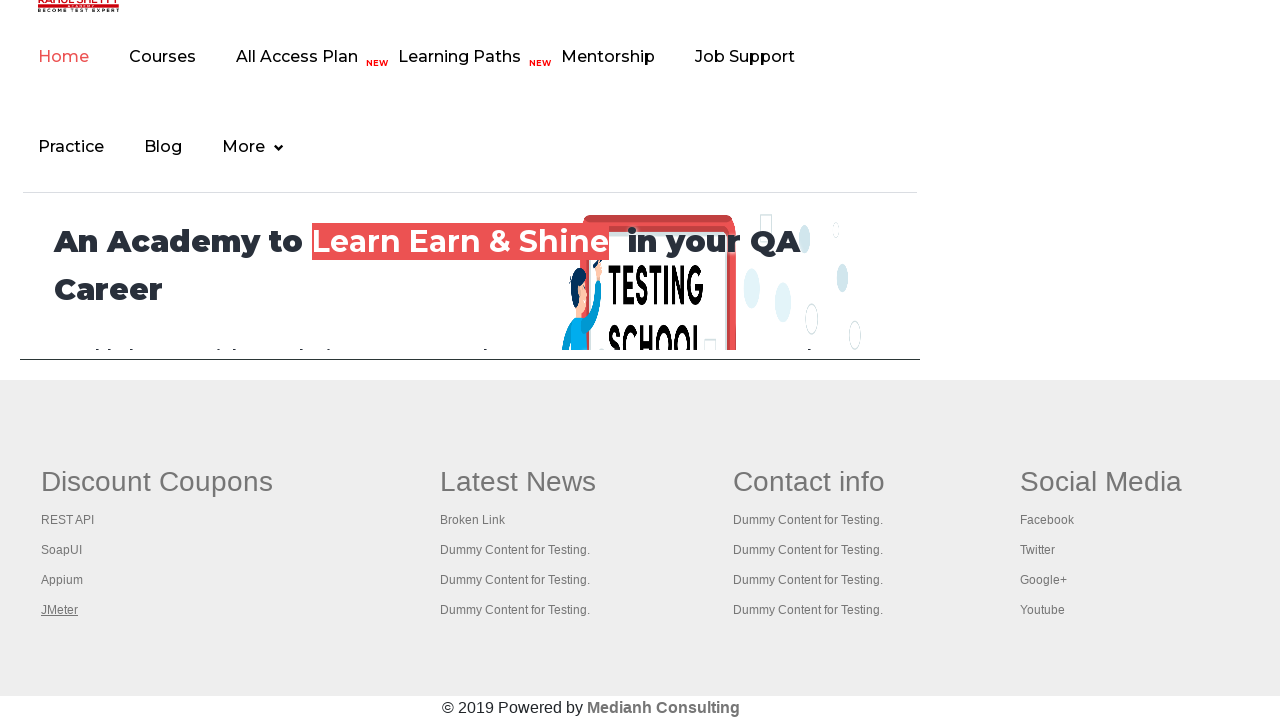

Brought tab to front
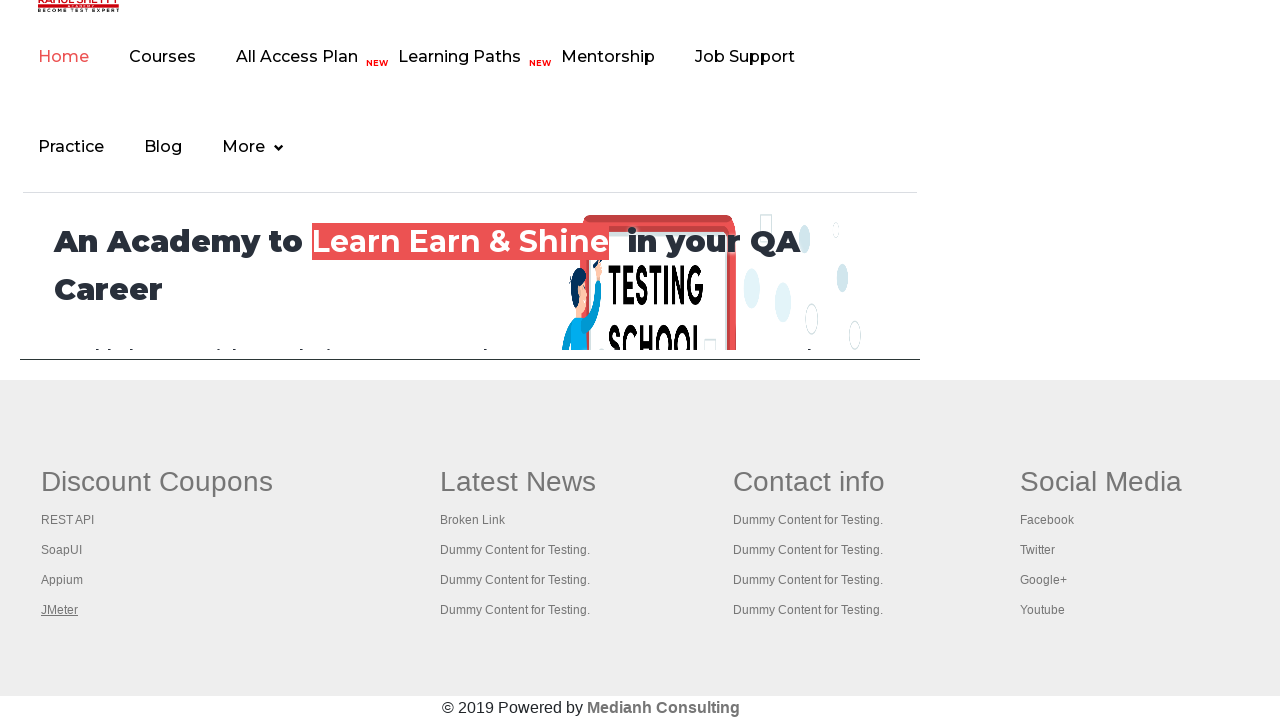

Waited for tab page to reach domcontentloaded state
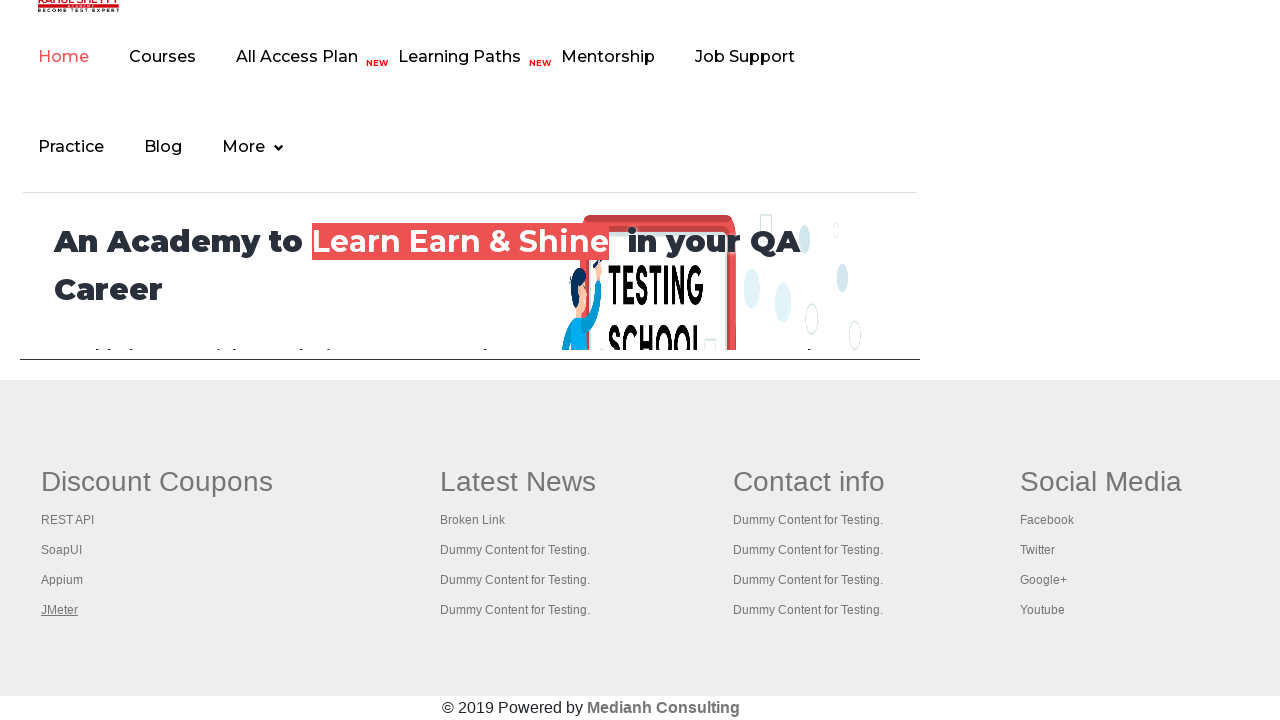

Verified tab title: Apache JMeter - Apache JMeter™
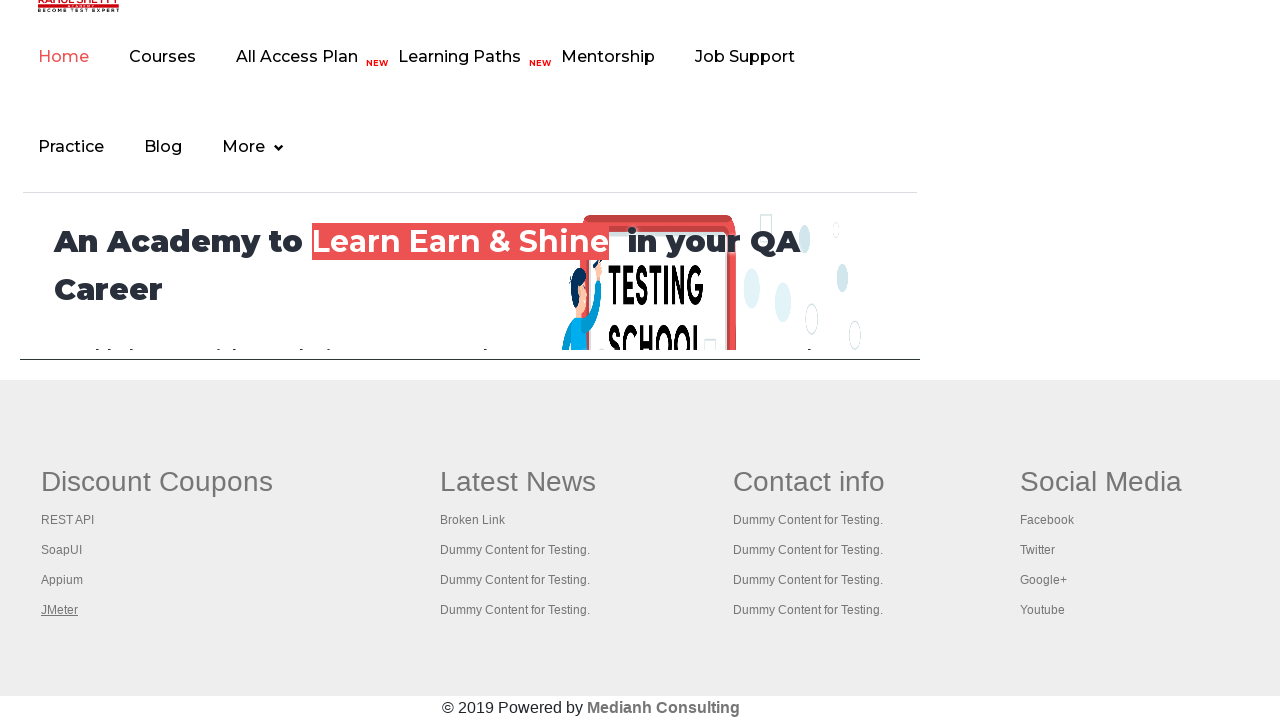

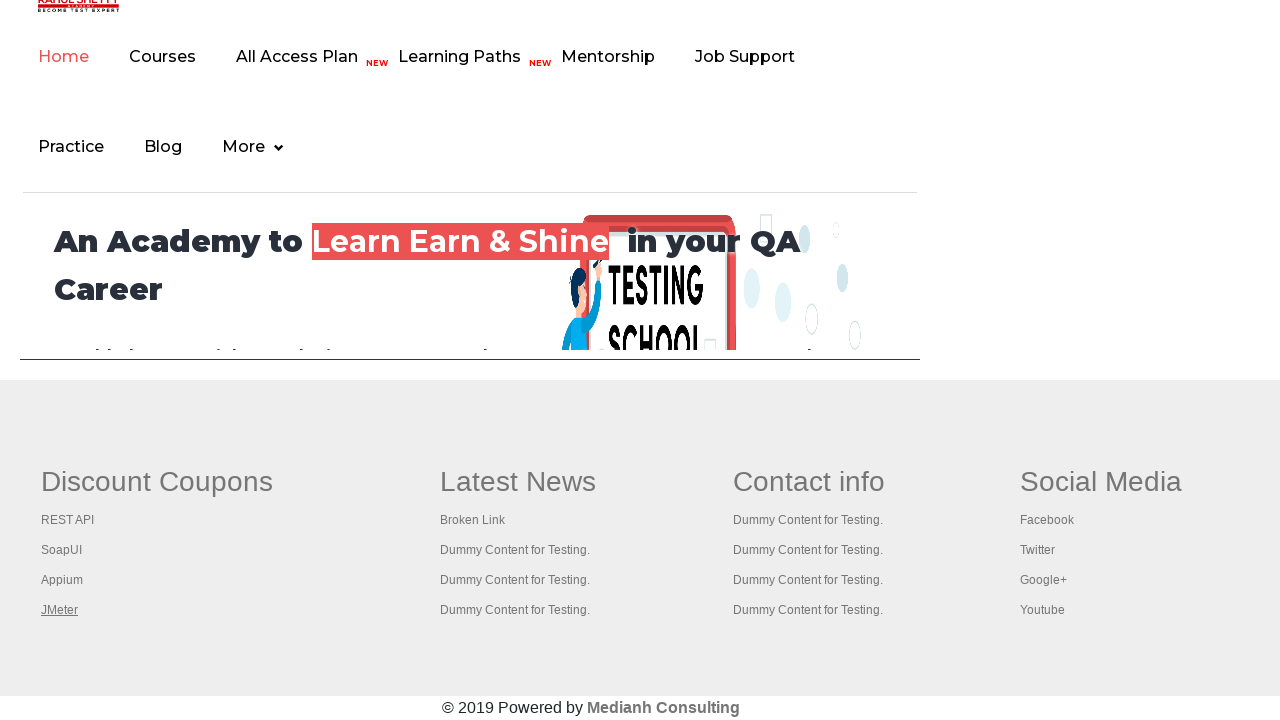